Searches for "ipod" products on OpenCart demo store and verifies all search results contain the search term

Starting URL: http://opencart.abstracta.us/

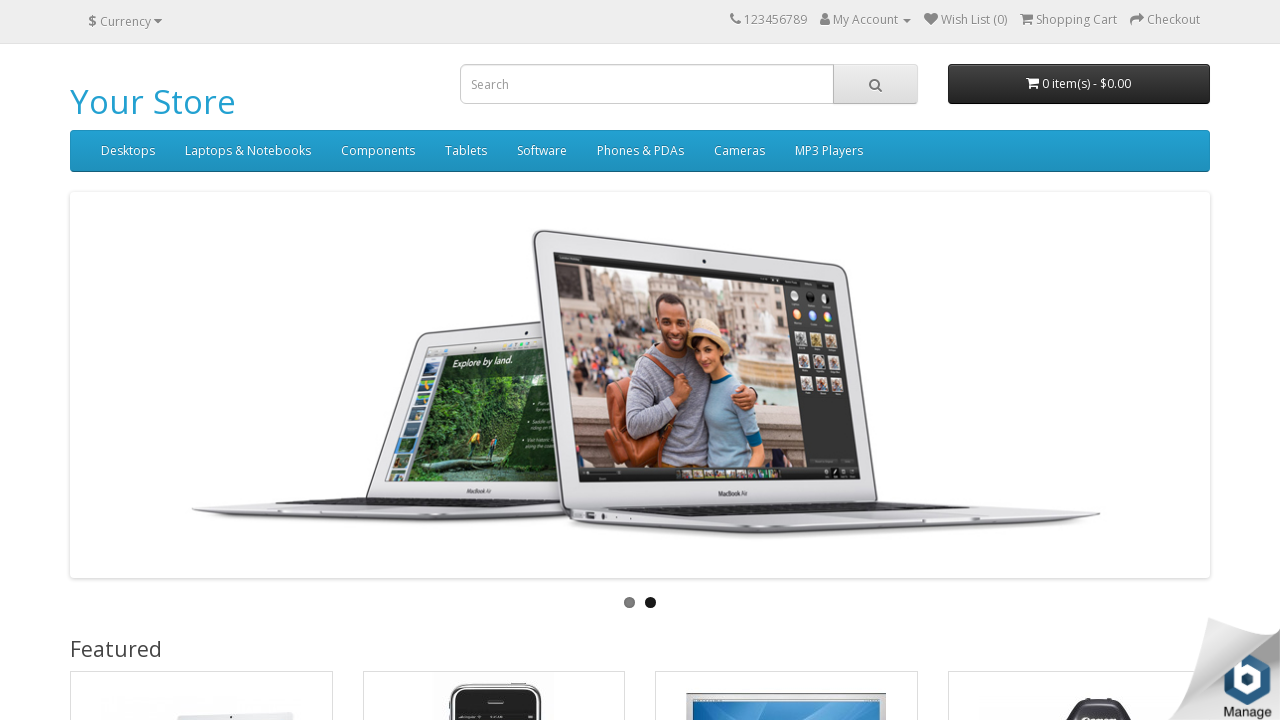

Filled search field with 'ipod' on input[name='search']
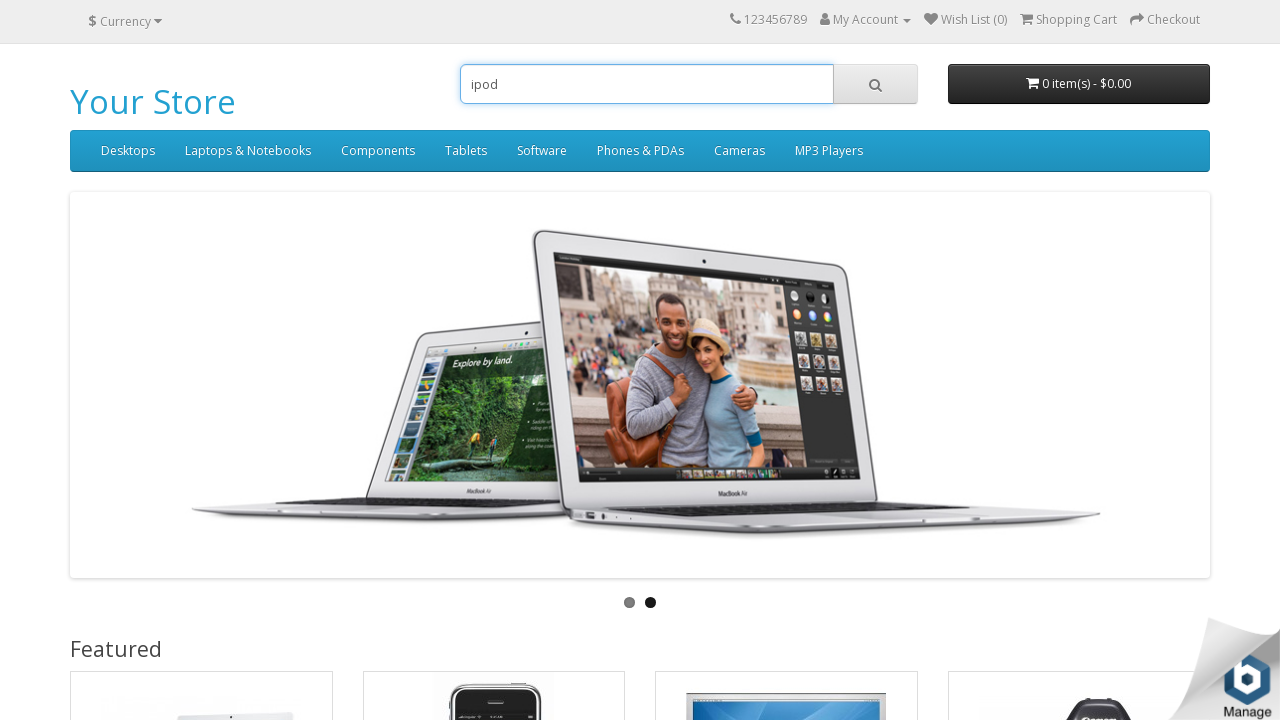

Pressed Enter to submit search for 'ipod' on input[name='search']
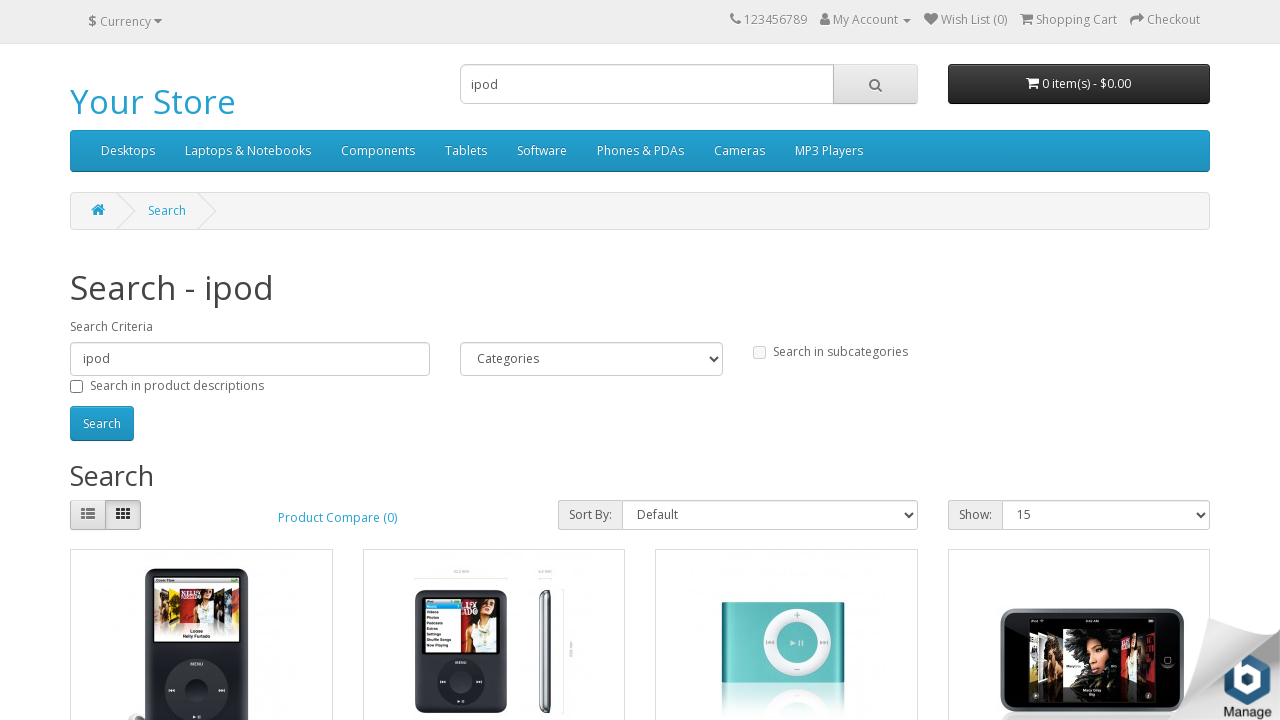

Search results loaded and product captions are visible
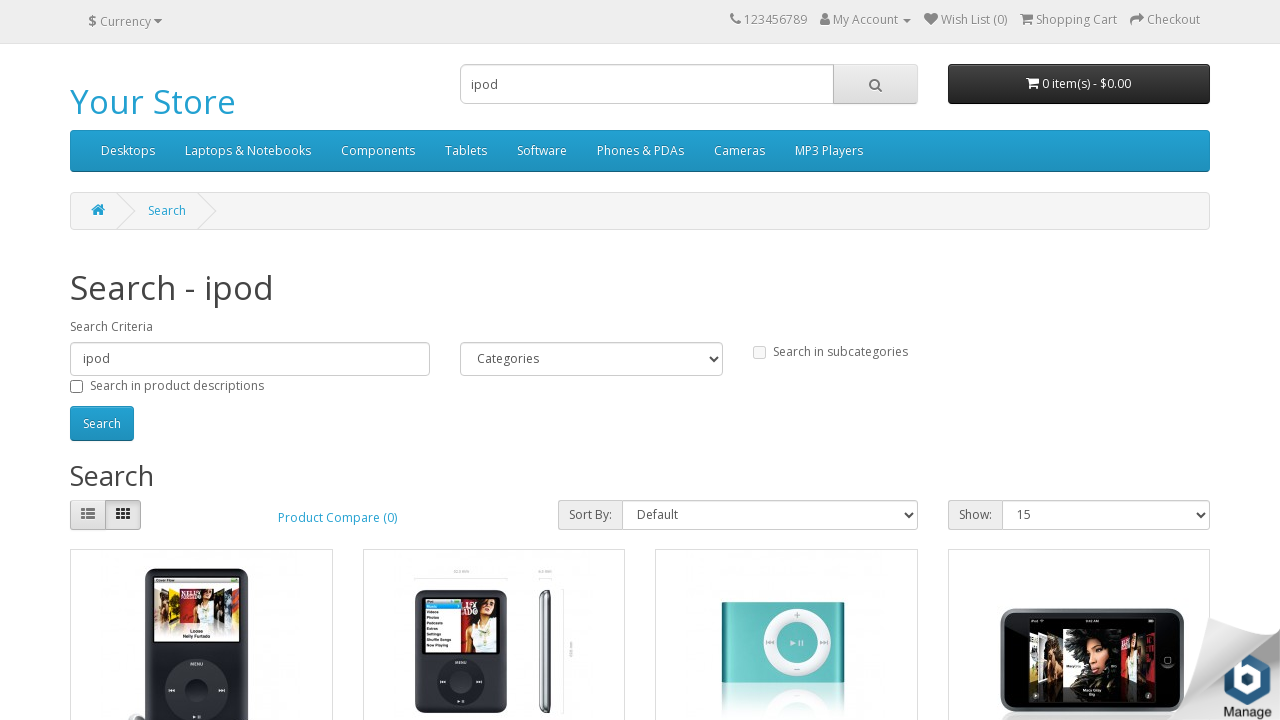

Retrieved 4 product results from search
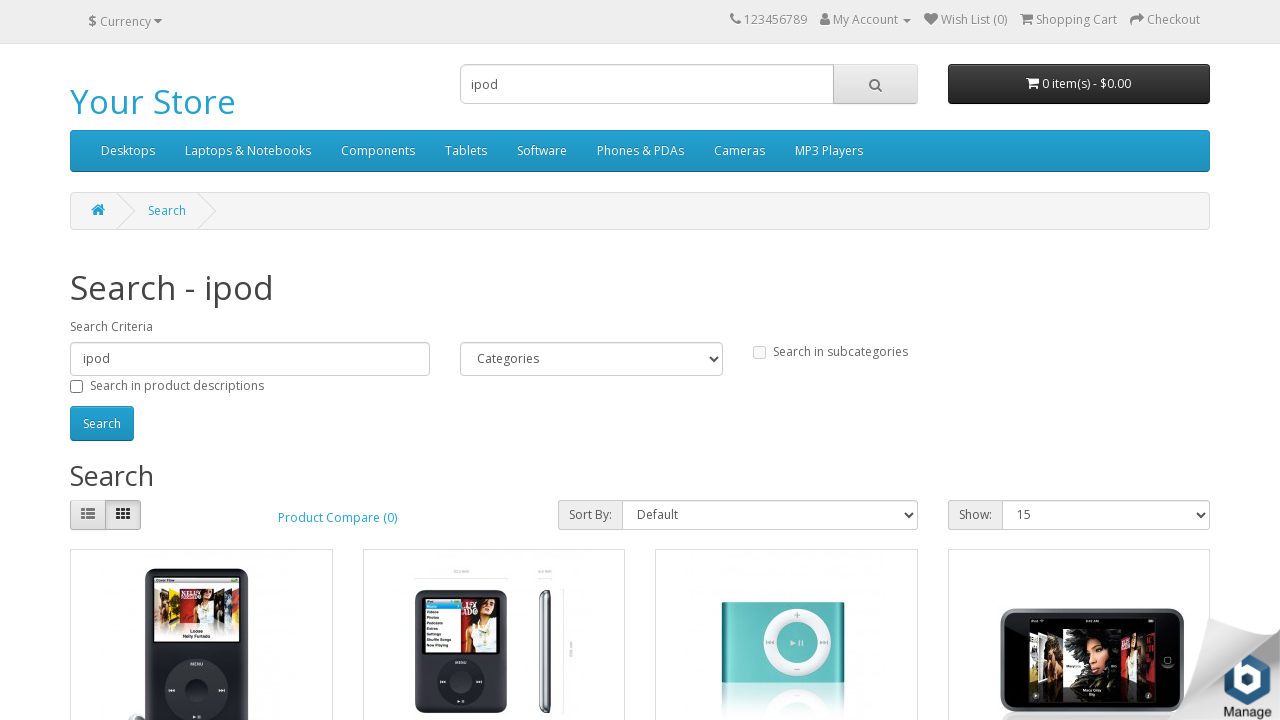

Verified product 'iPod Classic' contains search term 'ipod'
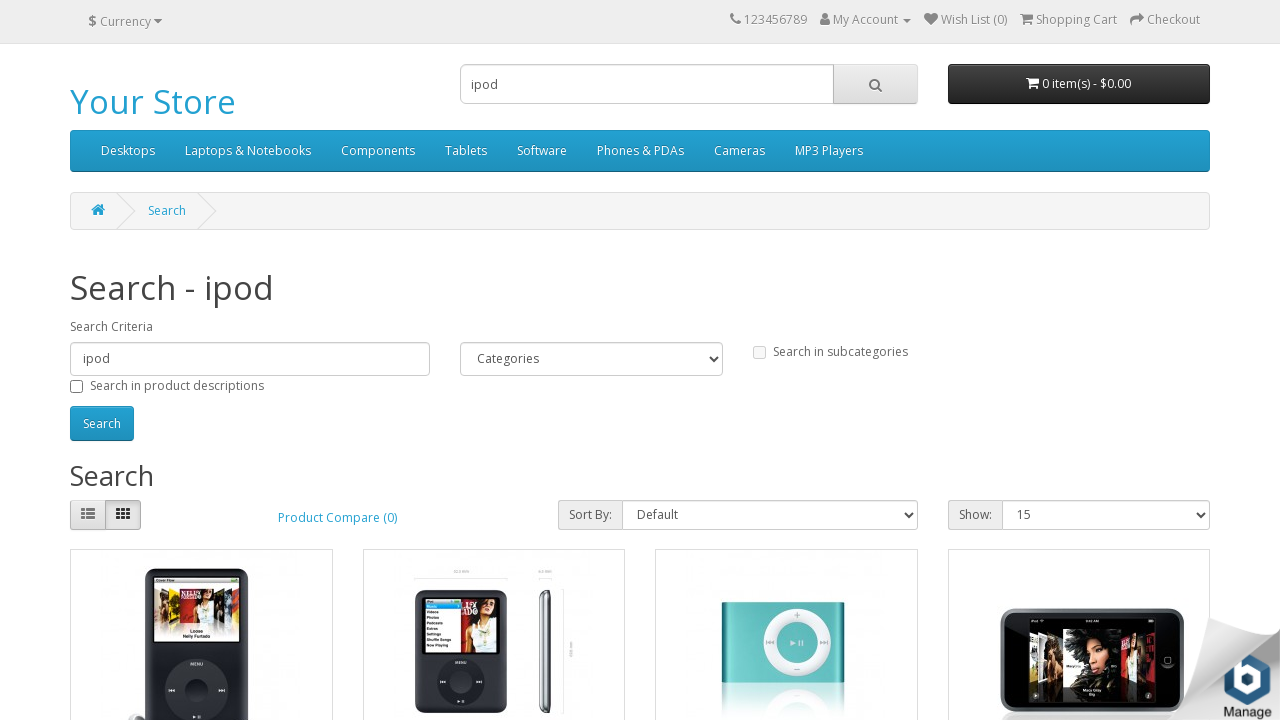

Verified product 'iPod Nano' contains search term 'ipod'
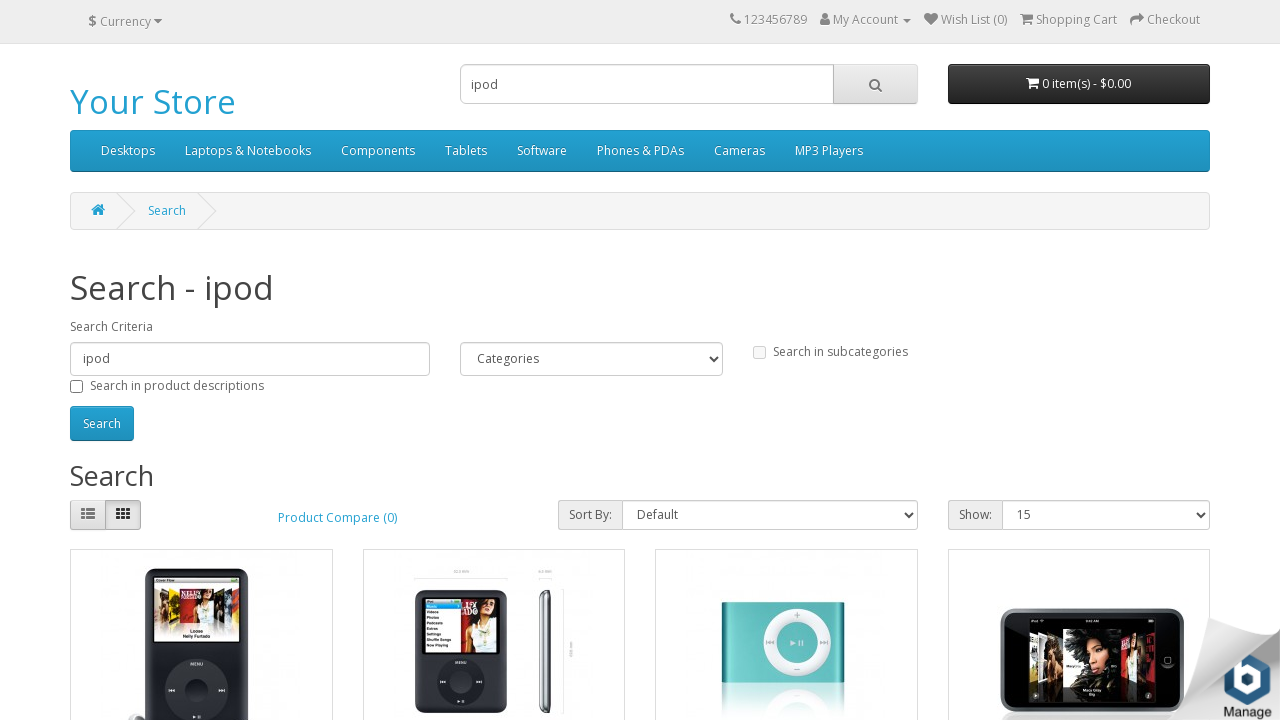

Verified product 'iPod Shuffle' contains search term 'ipod'
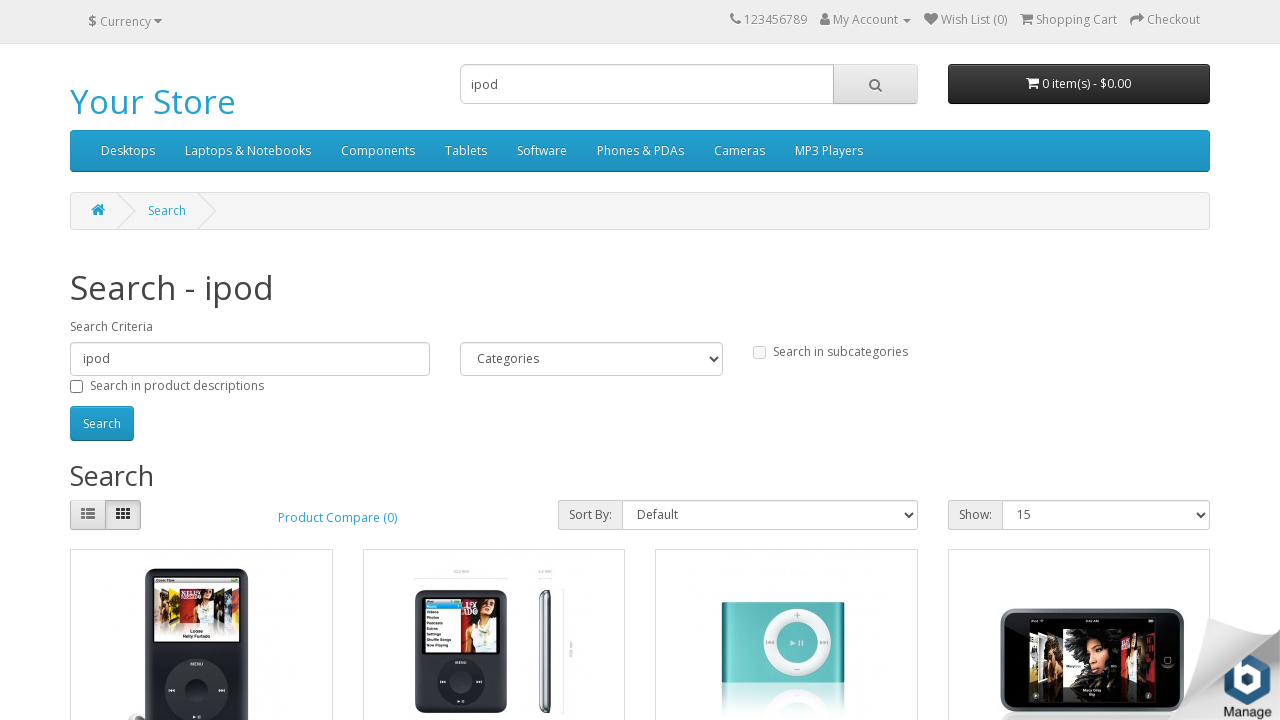

Verified product 'iPod Touch' contains search term 'ipod'
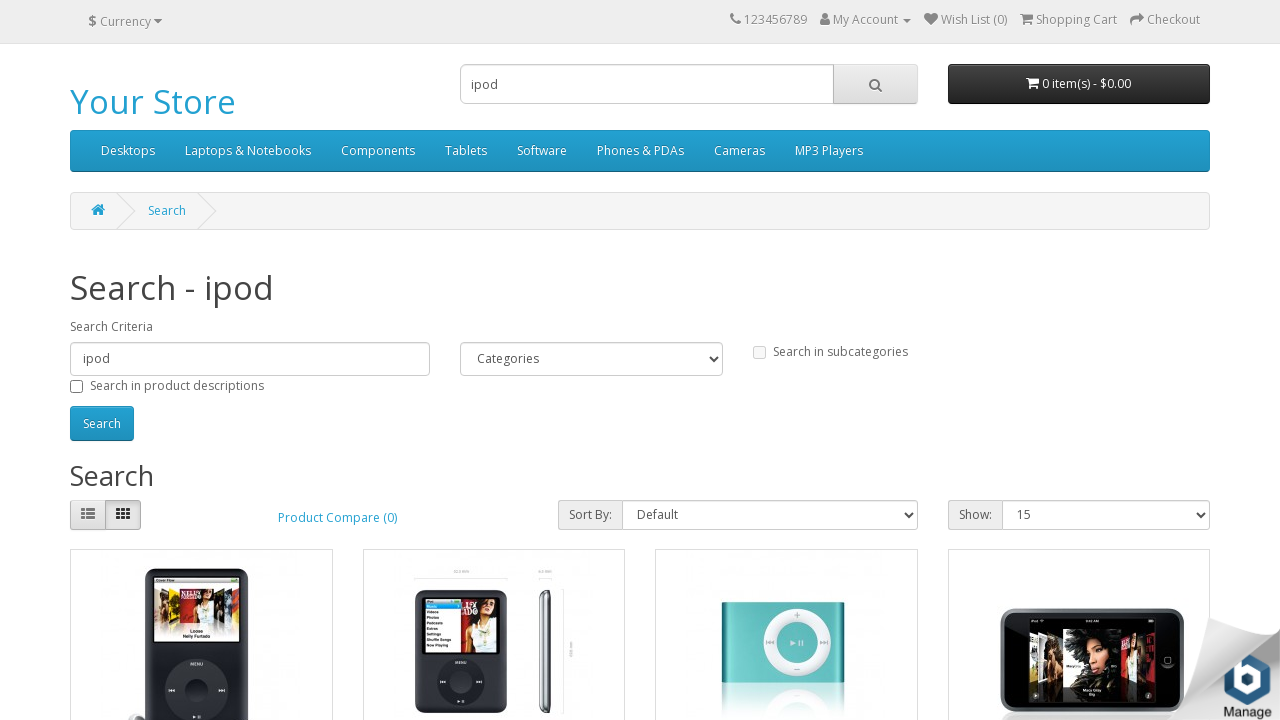

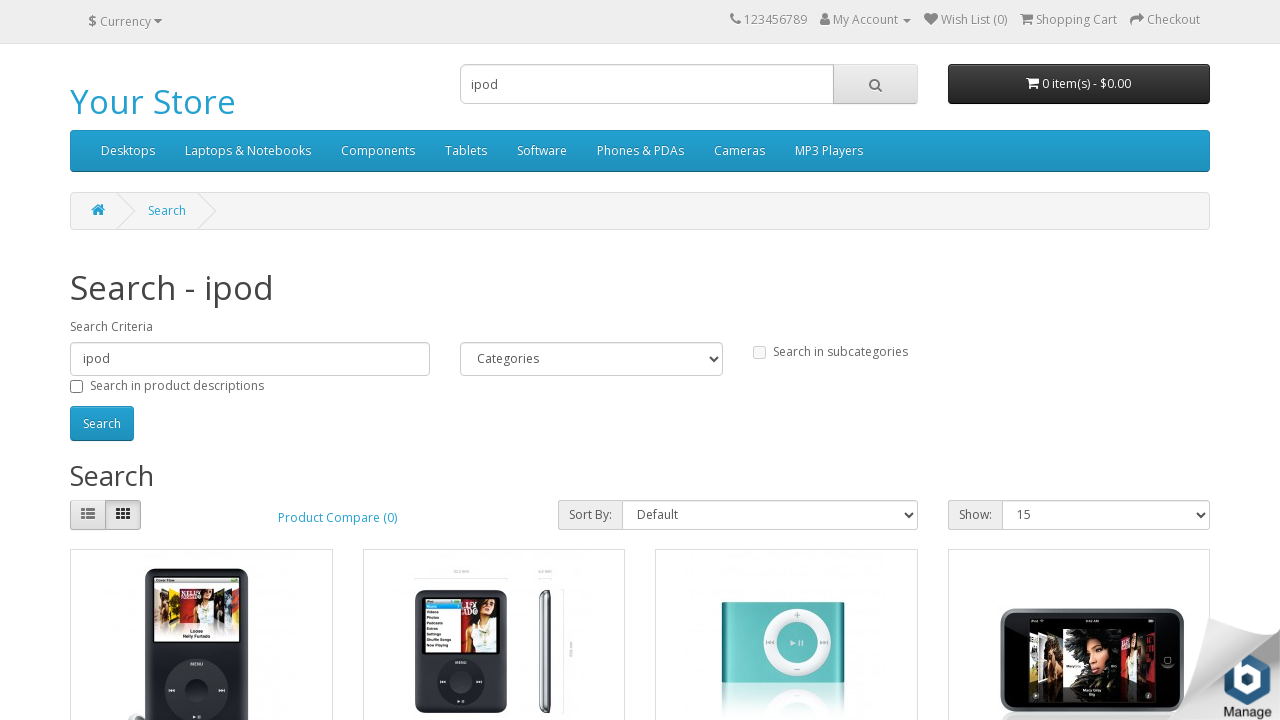